Tests navigation to snacking category and clicks on a specific product in that category

Starting URL: https://yufoodsco.com/collections

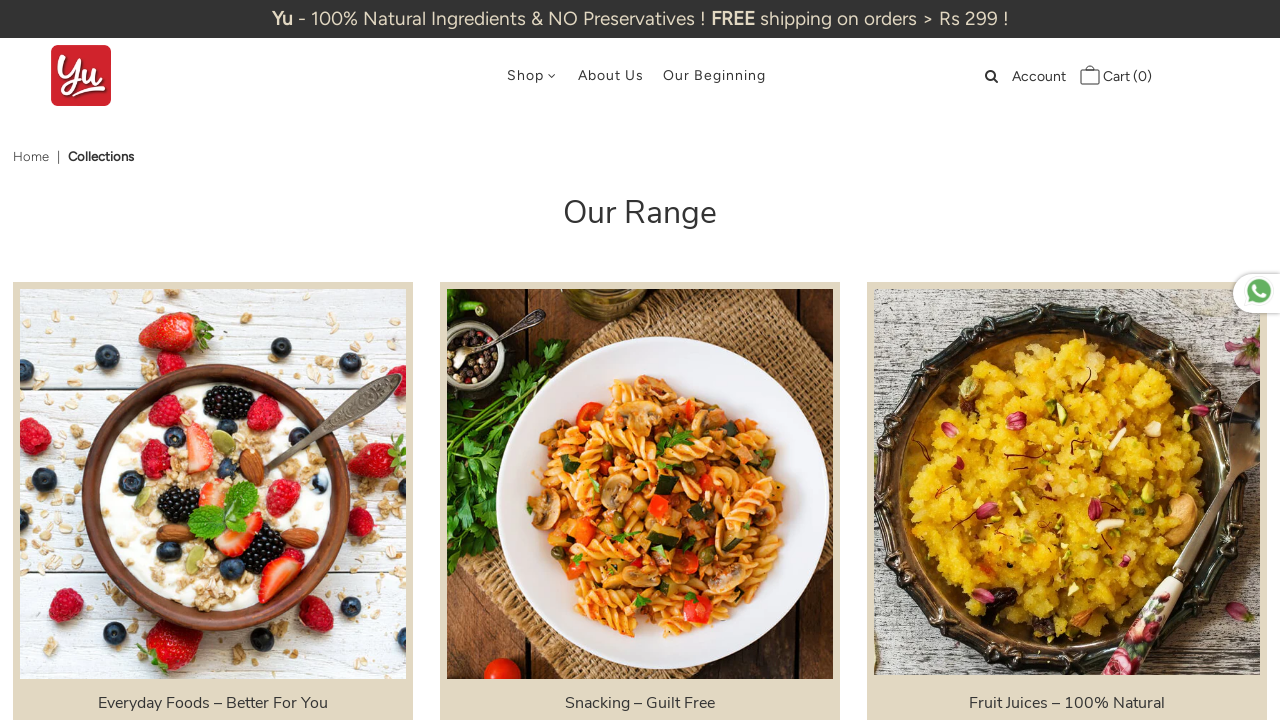

Popup did not appear - continuing test
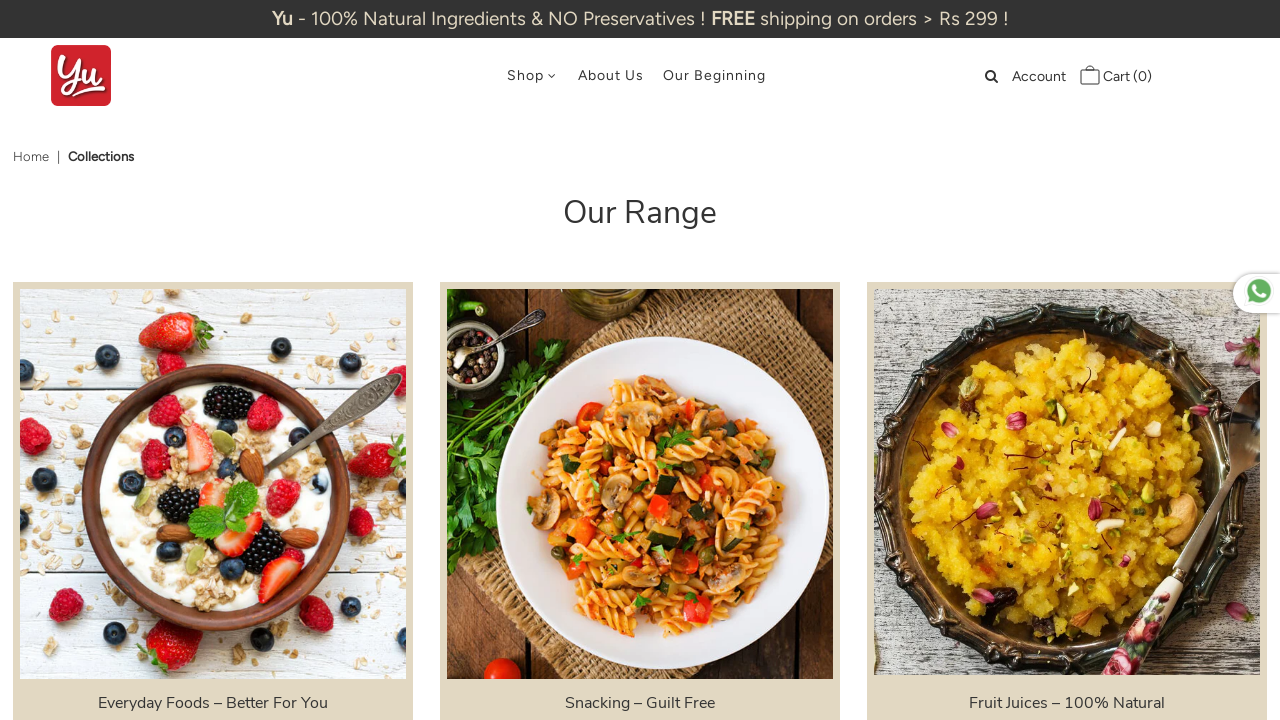

Clicked on Snacking category at (640, 703) on (//span[@class='product-title'])[2]
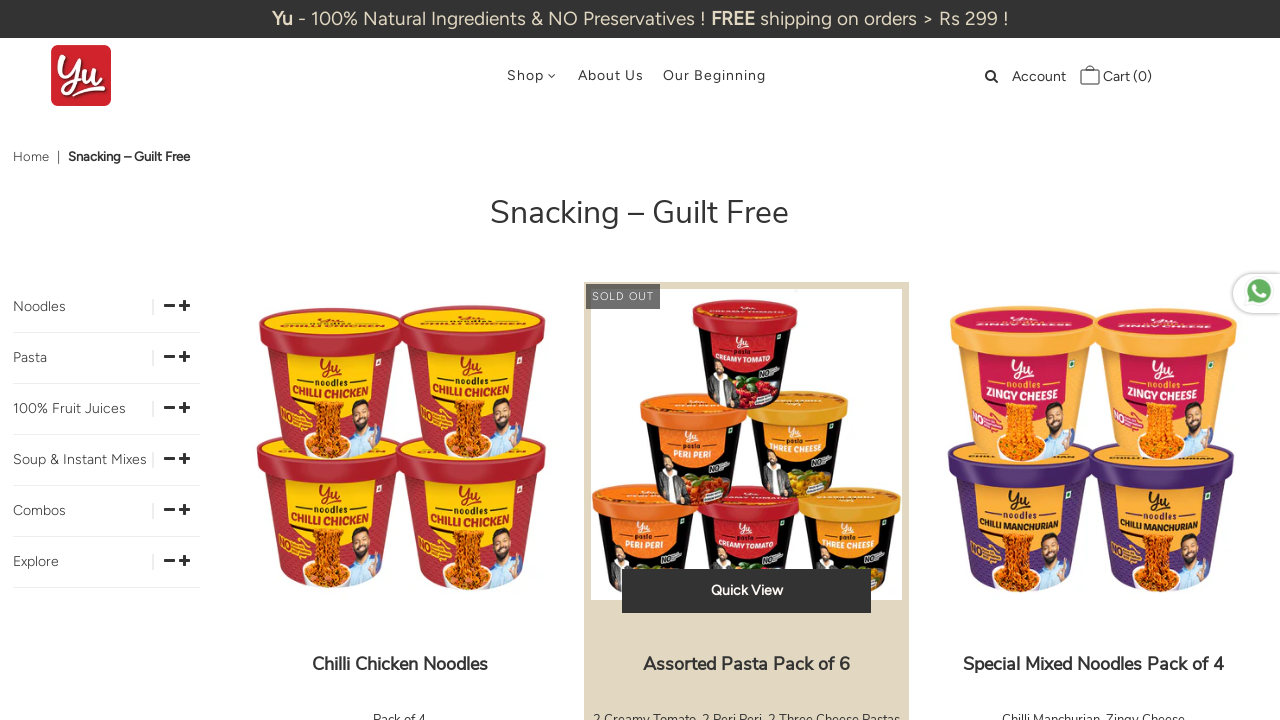

Second product image loaded in Snacking category
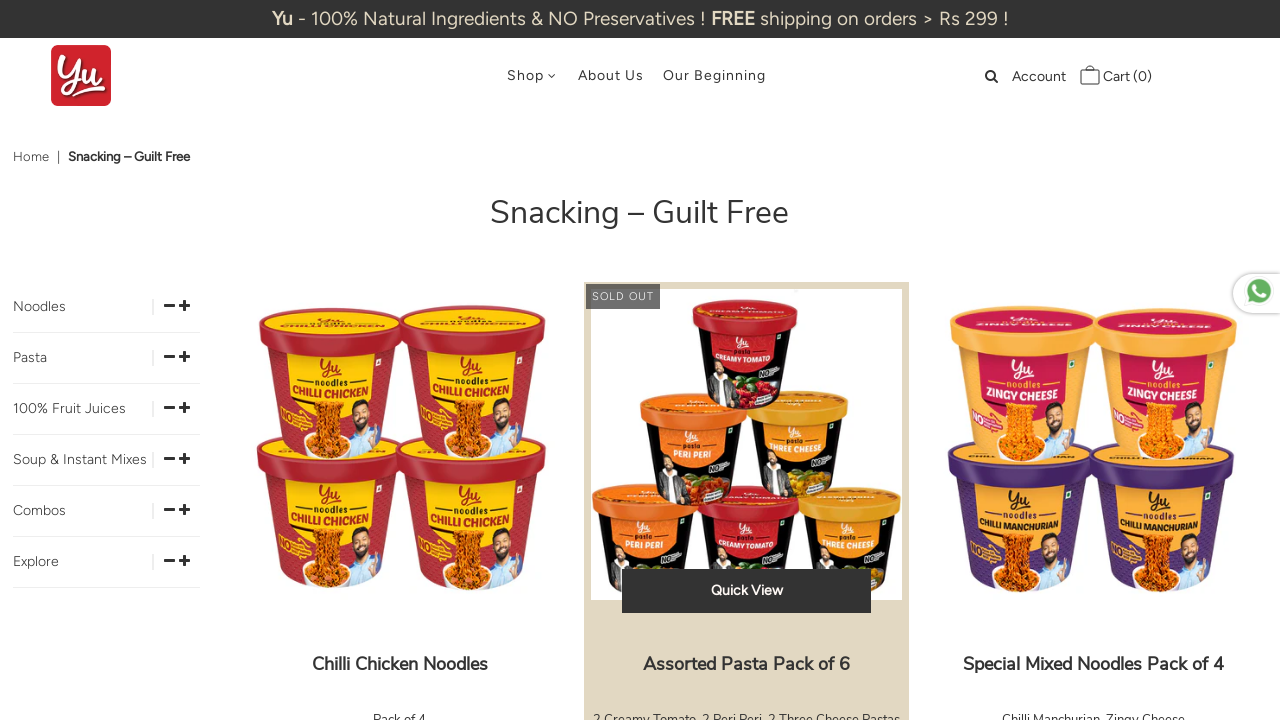

Clicked on second product in Snacking category at (747, 444) on (//img[@class='lazyload-fade first-image lazyautosizes lazyloaded'])[2]
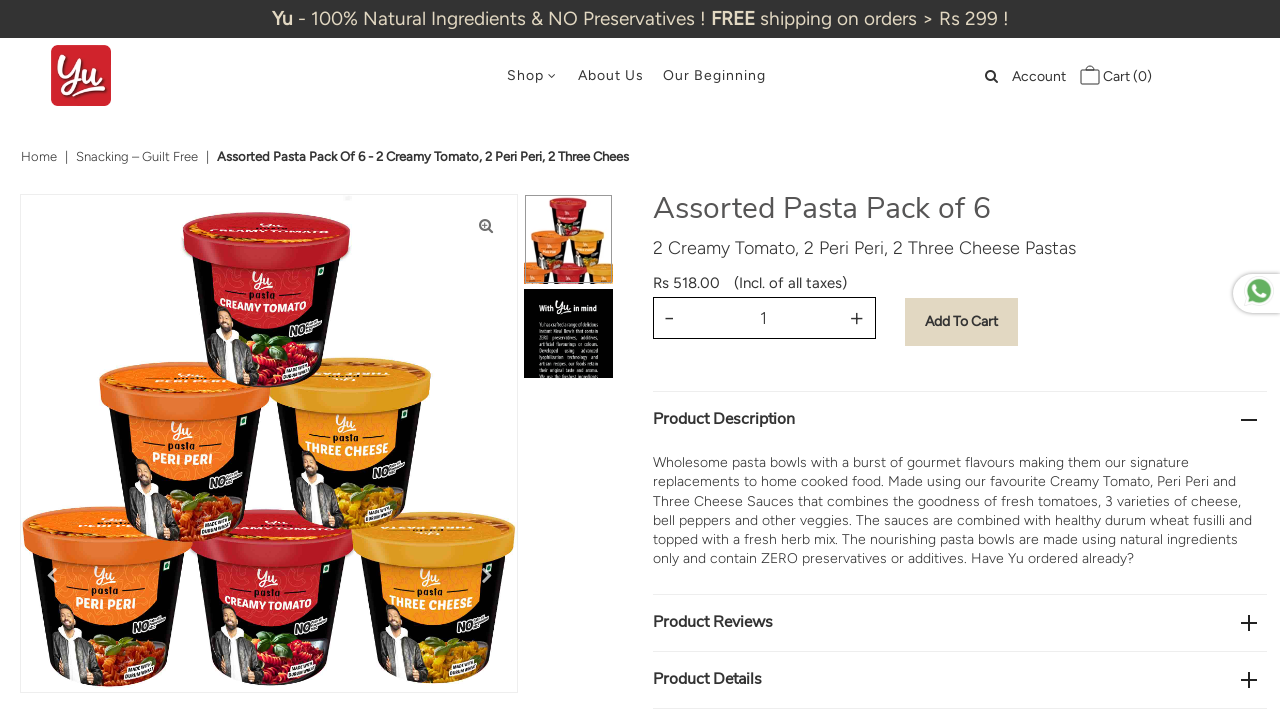

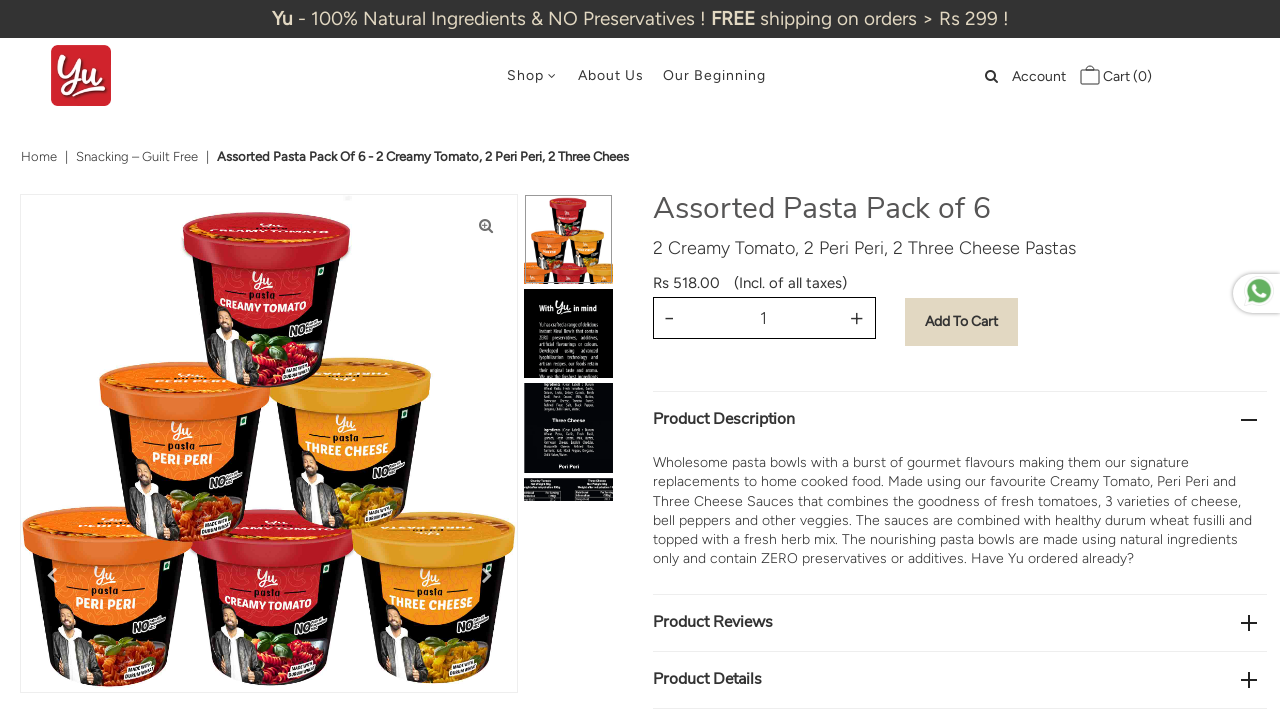